Tests scrolling functionality on a long page by scrolling to the footer element and verifying it becomes visible

Starting URL: https://bonigarcia.dev/selenium-webdriver-java/long-page.html

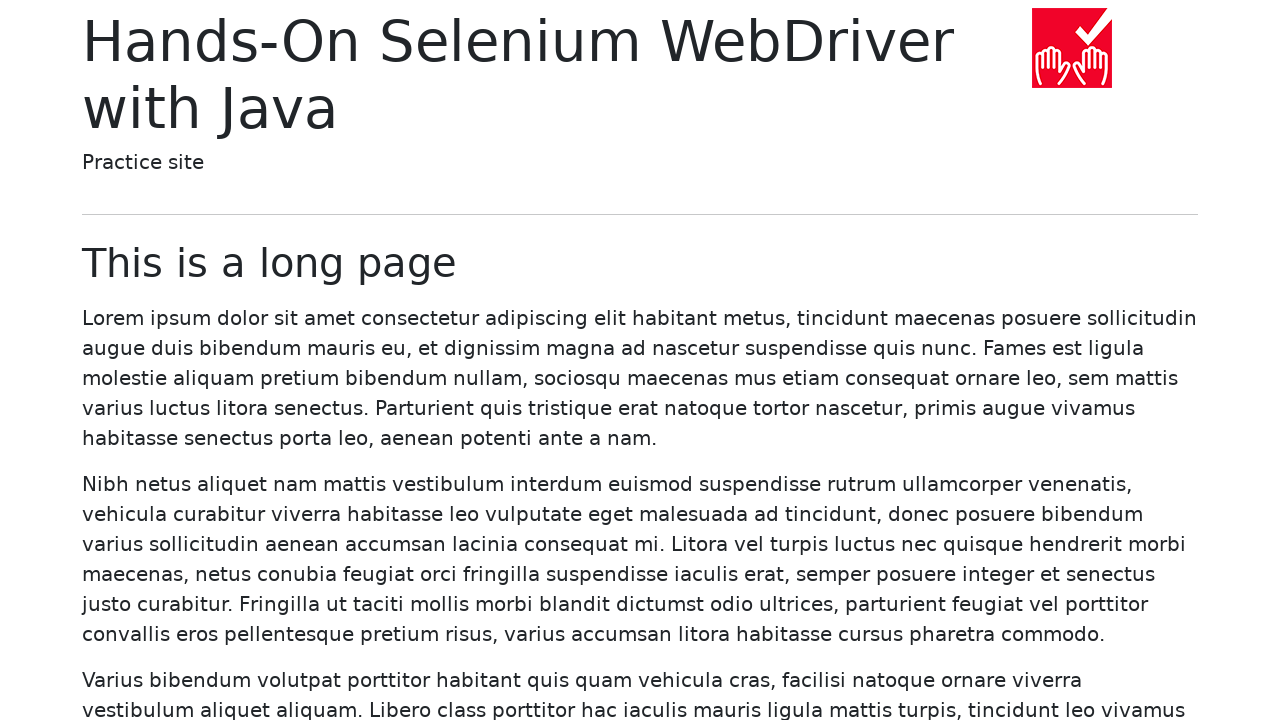

Navigated to long page test URL
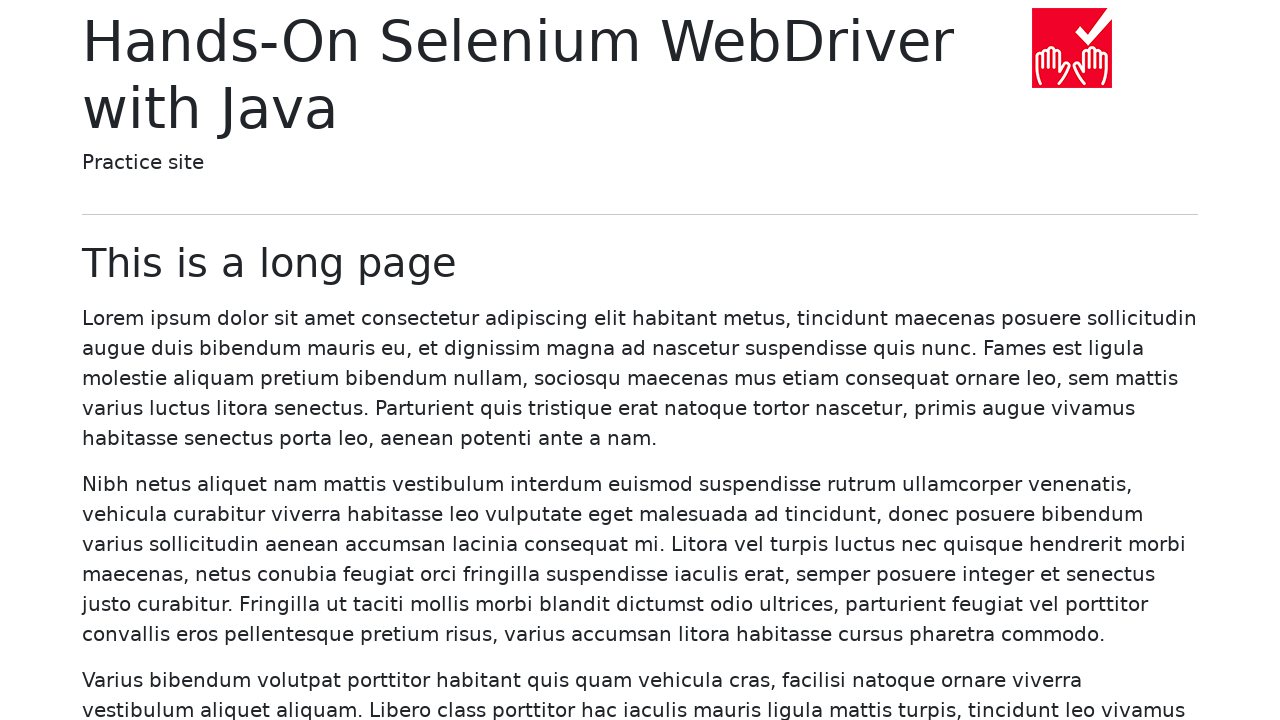

Footer element loaded in DOM
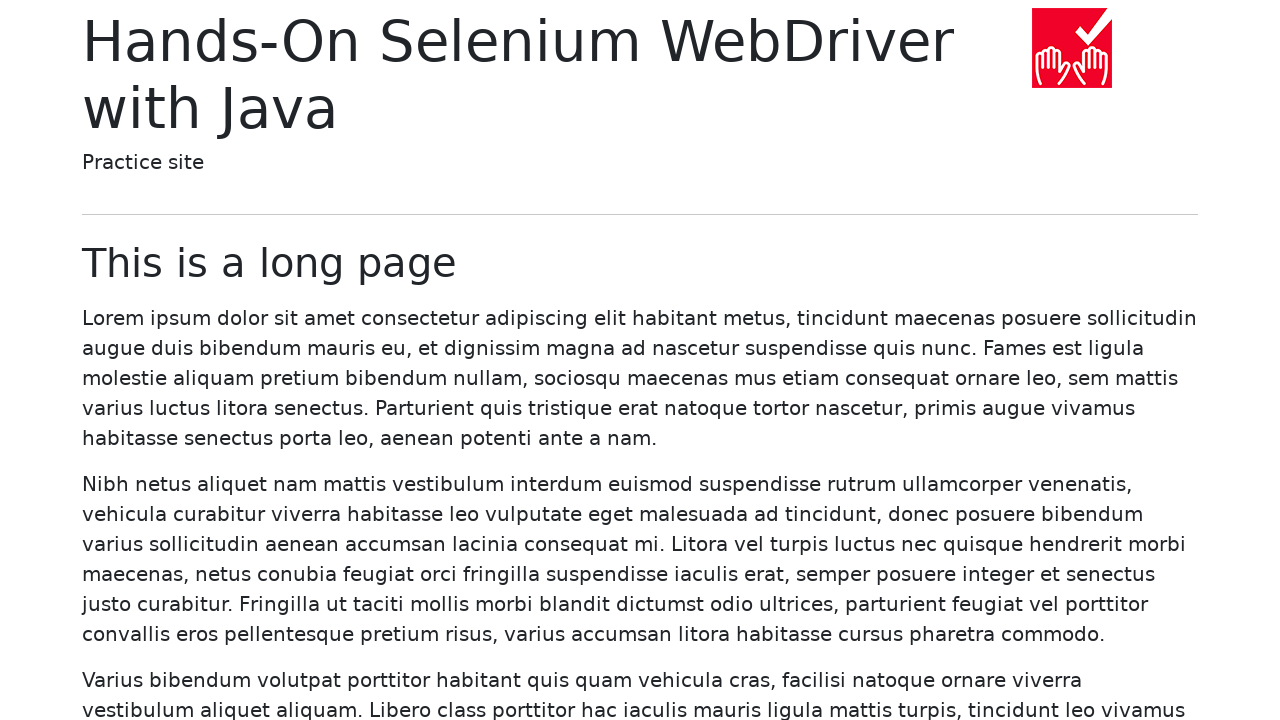

Retrieved initial footer bounding box
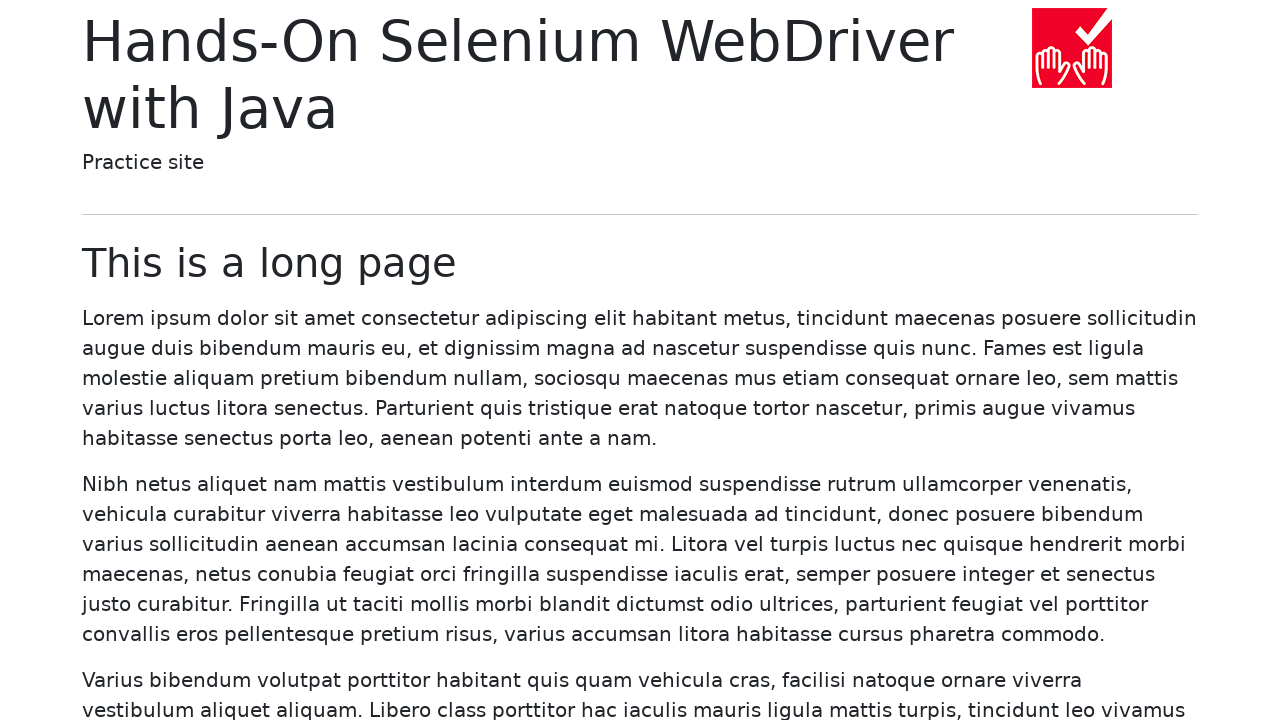

Retrieved viewport height
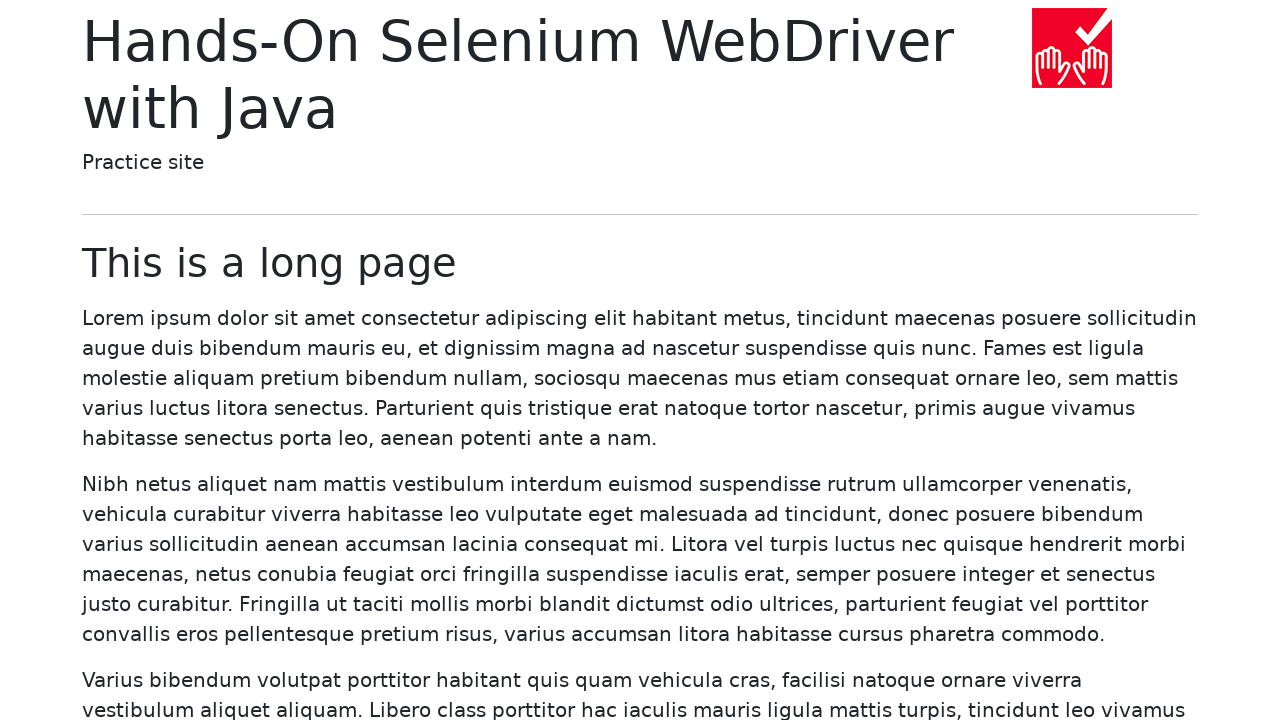

Verified footer is not visible initially
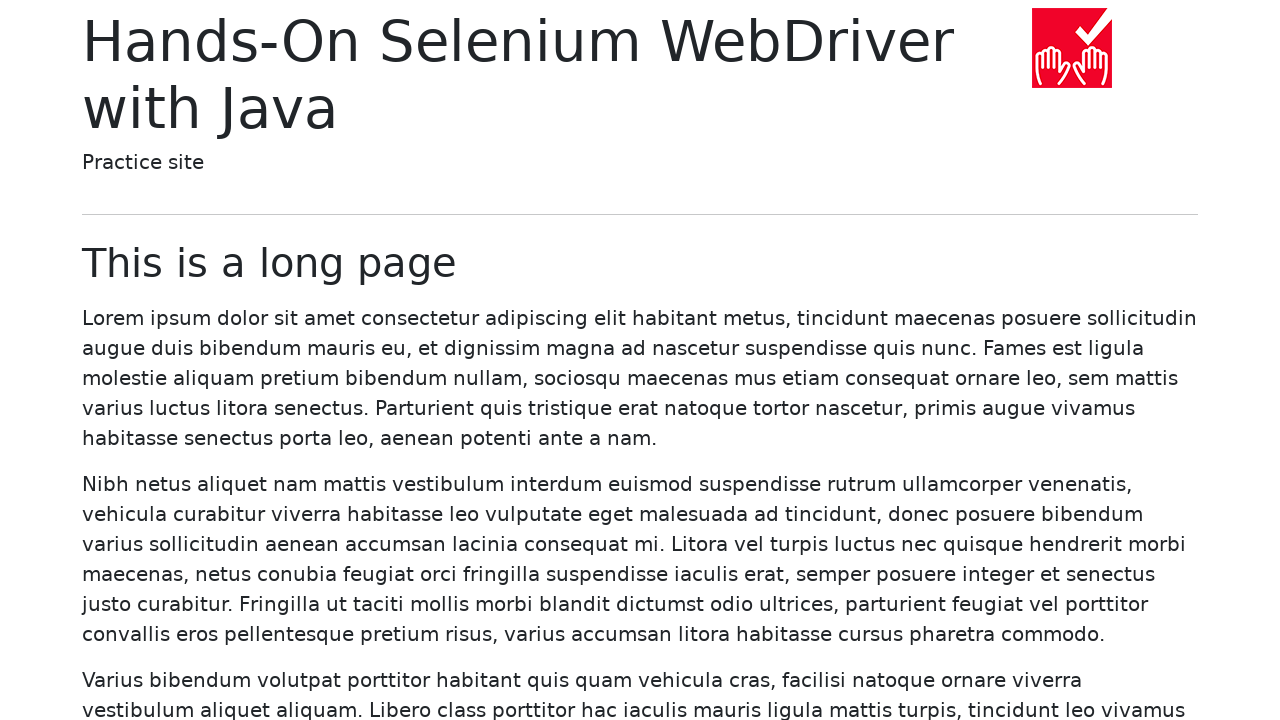

Scrolled to footer element
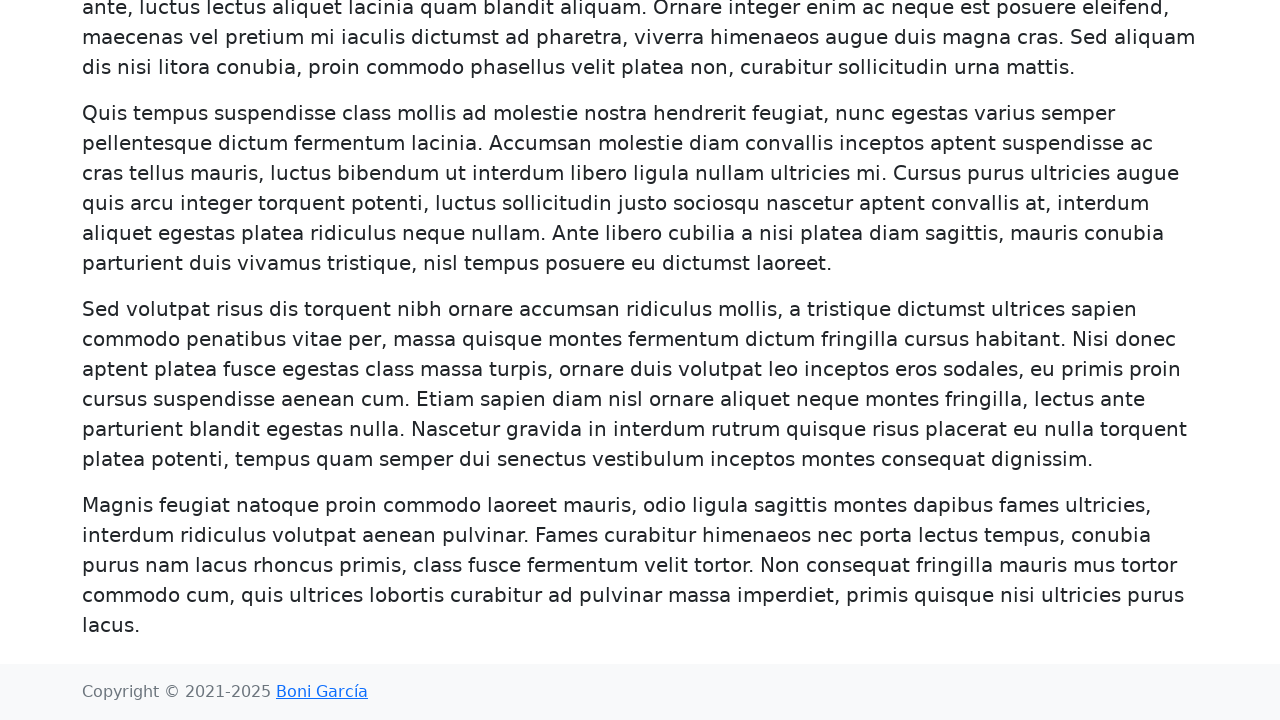

Waited for scroll animation to complete
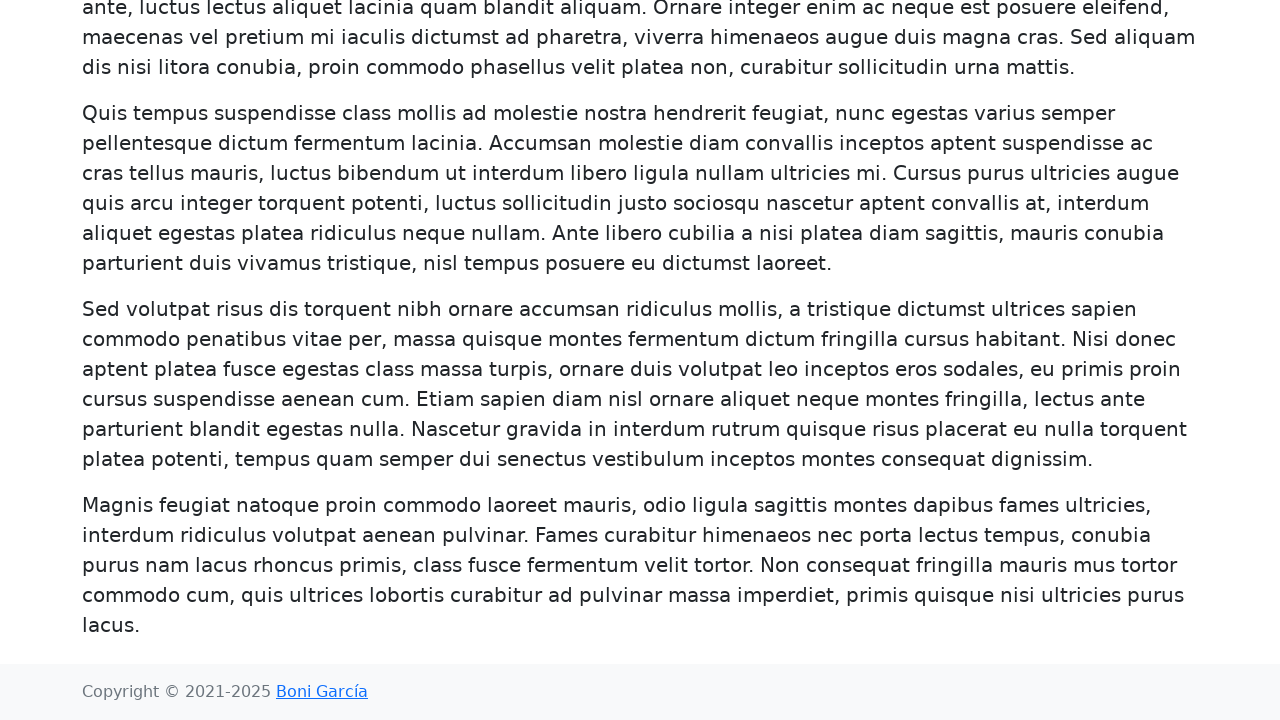

Verified footer is now visible after scrolling
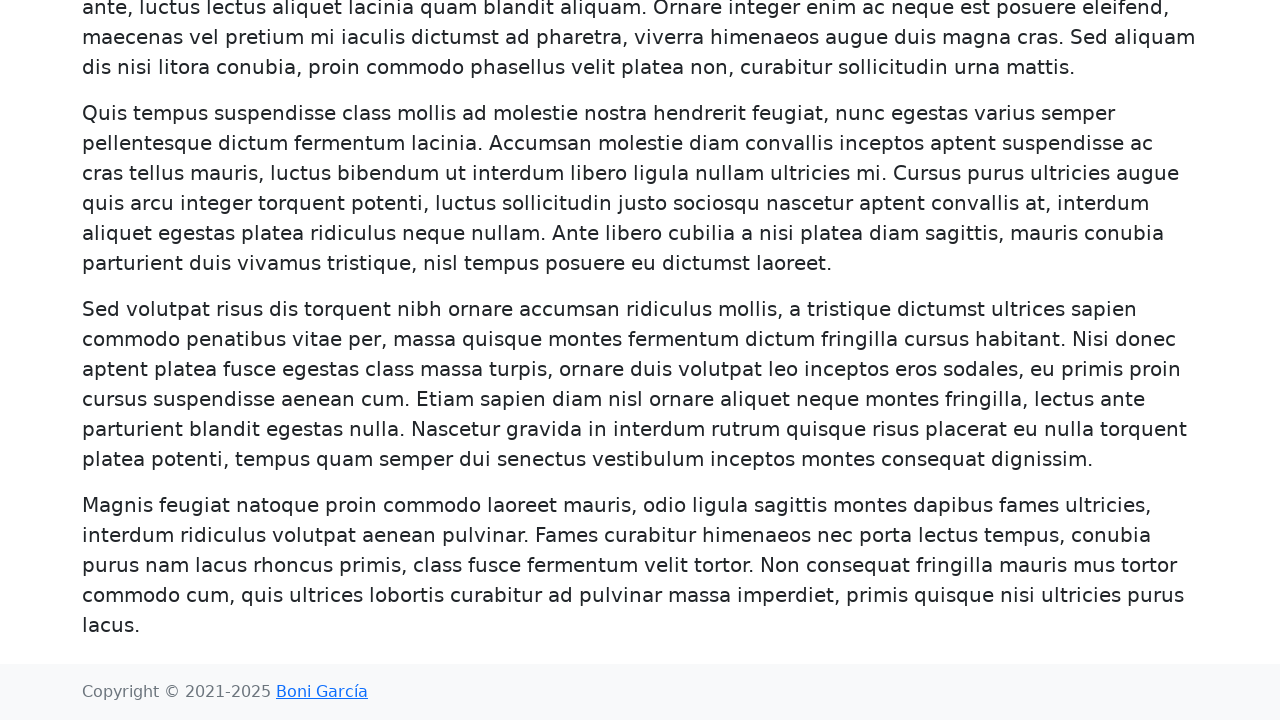

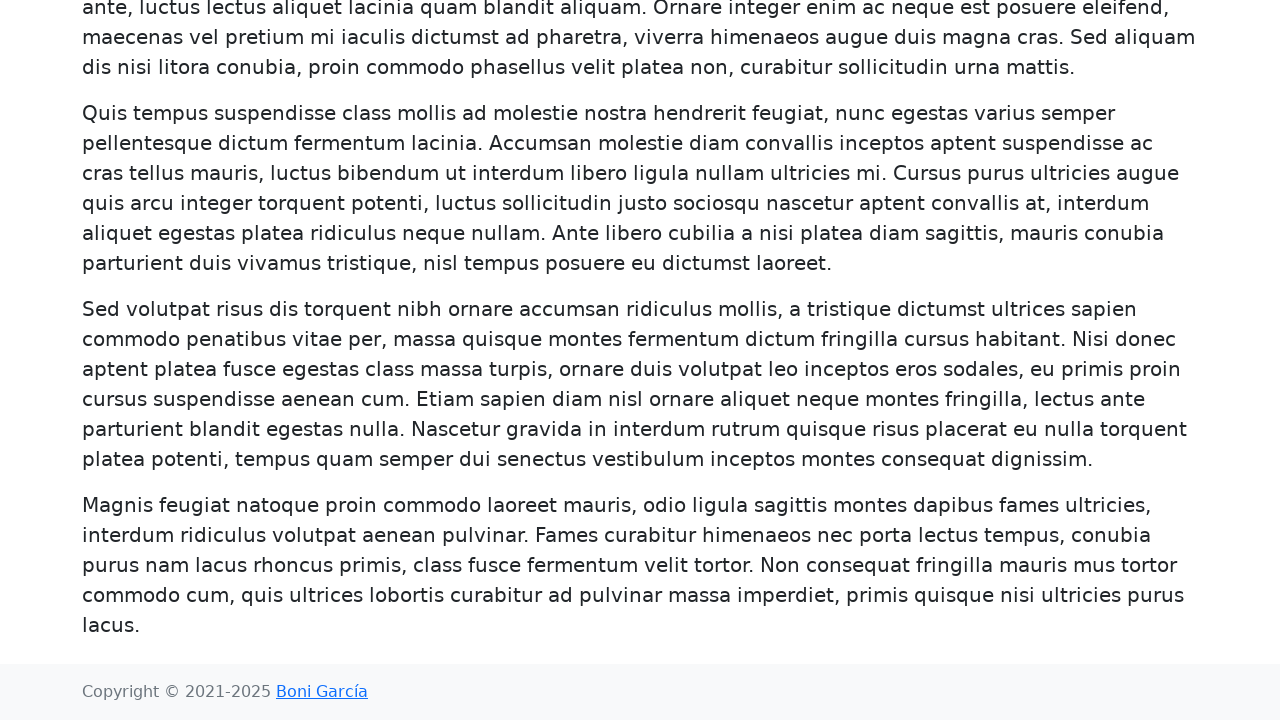